Tests window handling by verifying the initial page title is "Windows", clicking a link that opens a new window, switching to the new window, and verifying its title is "New Window".

Starting URL: https://testcenter.techproeducation.com/index.php?page=multiple-windows

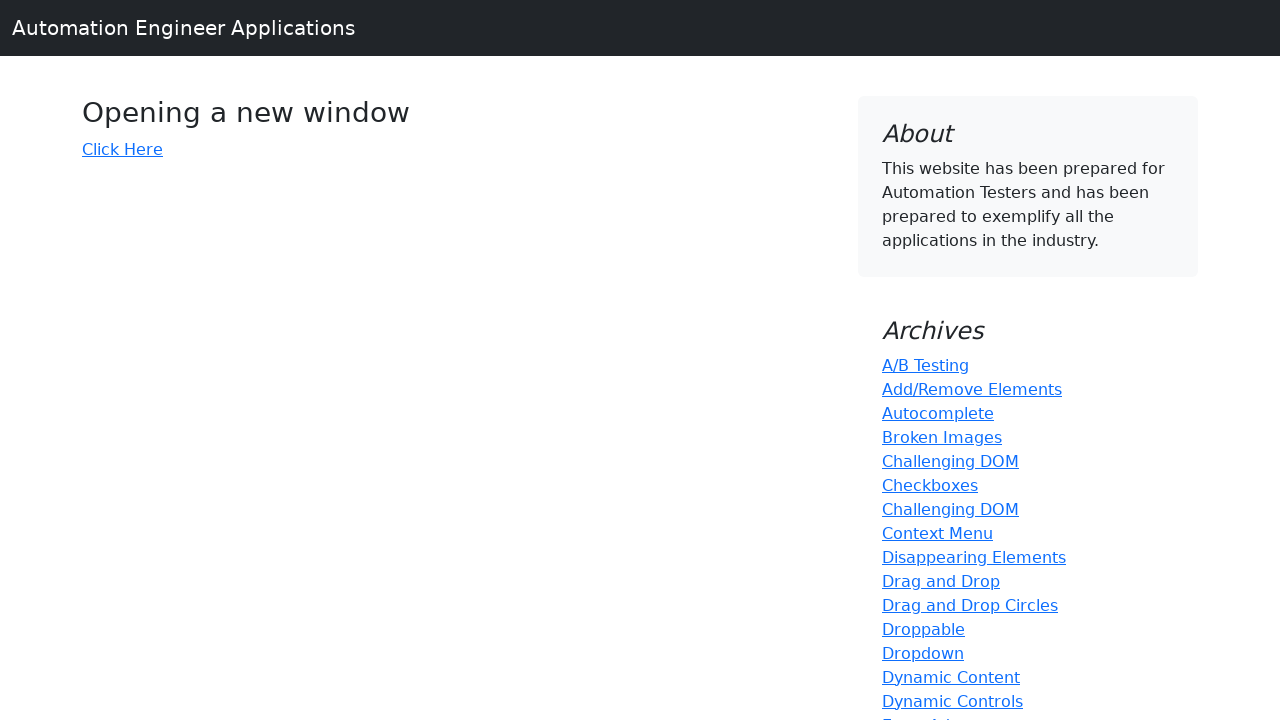

Verified initial page title is 'Windows'
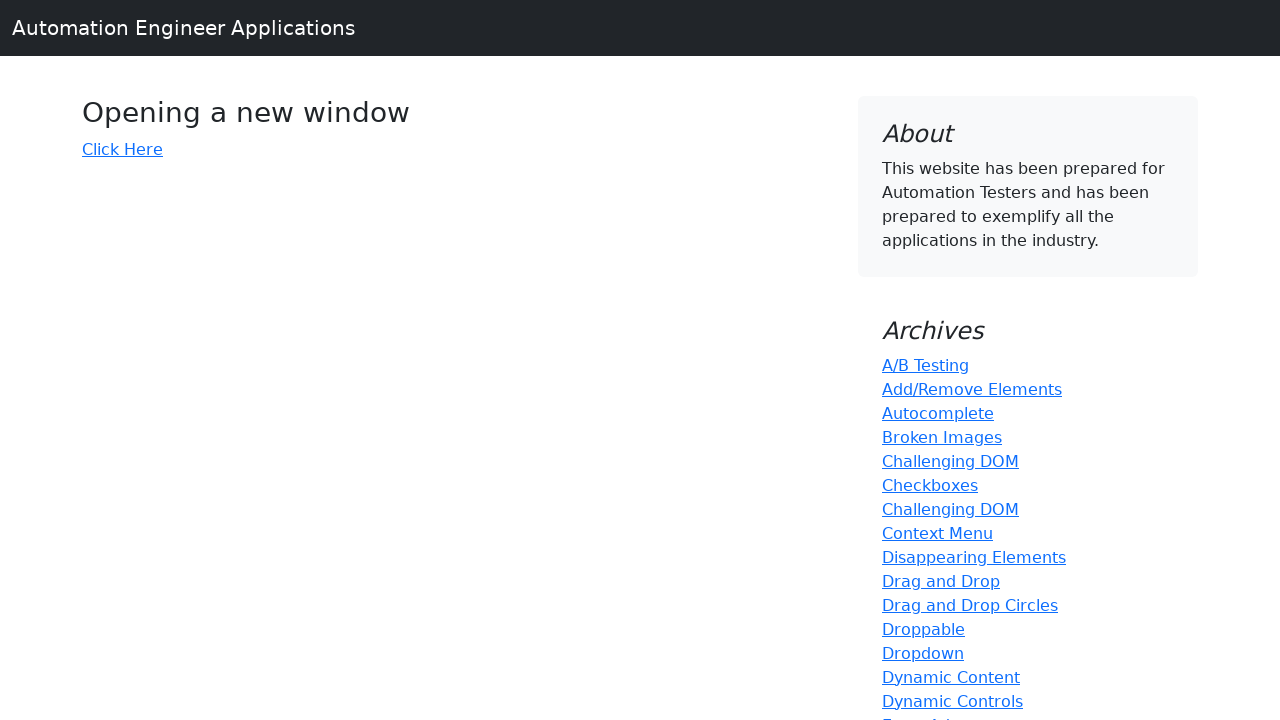

Clicked 'Click Here' link to open new window at (122, 149) on xpath=//*[.='Click Here']
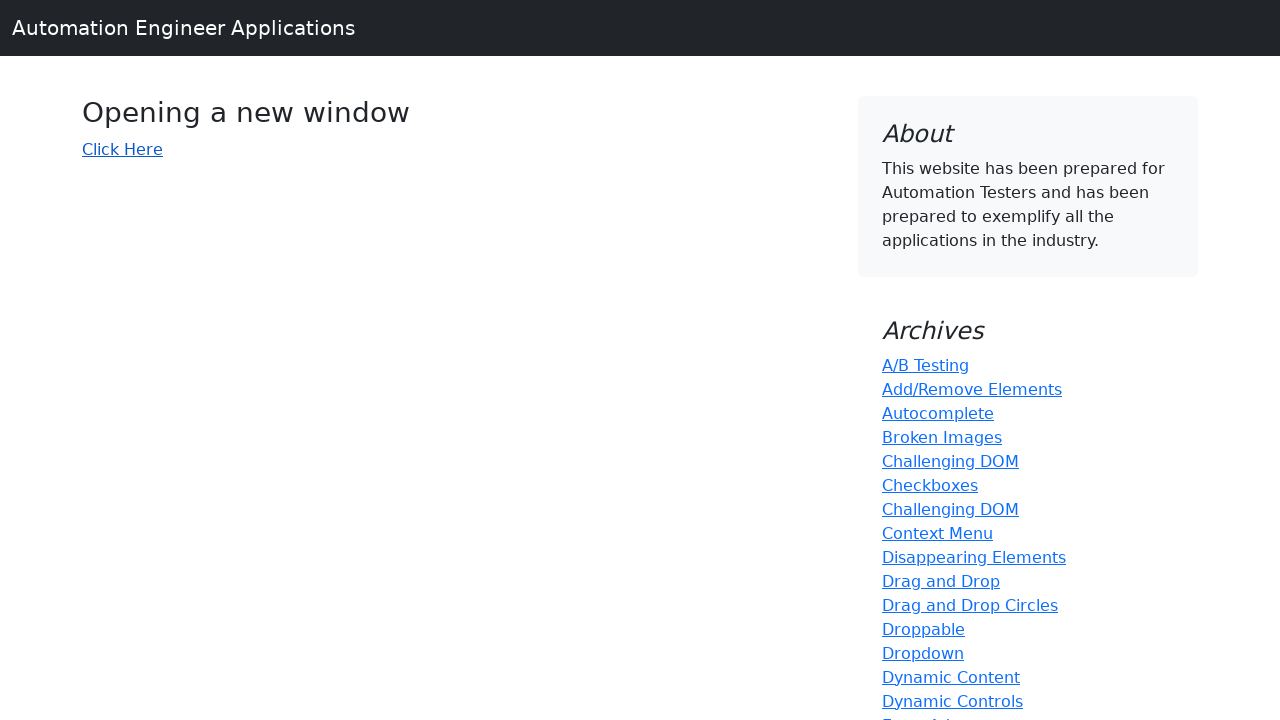

New window opened and captured
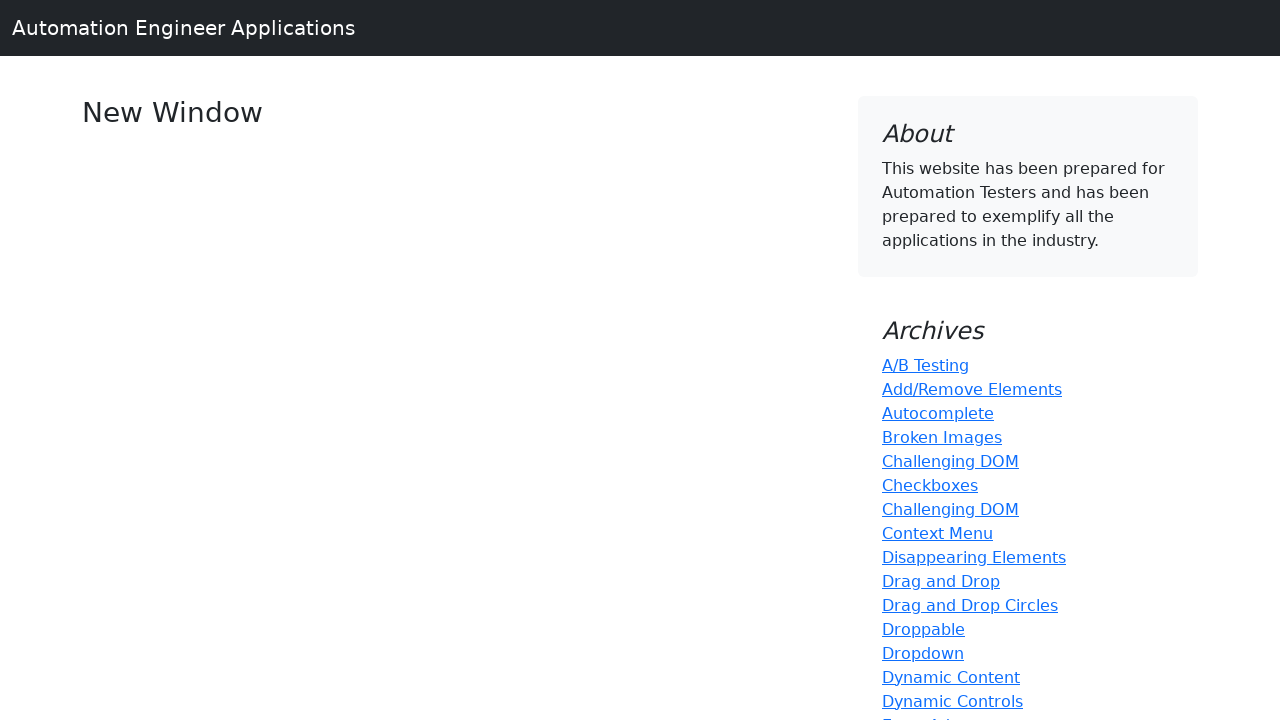

New page finished loading
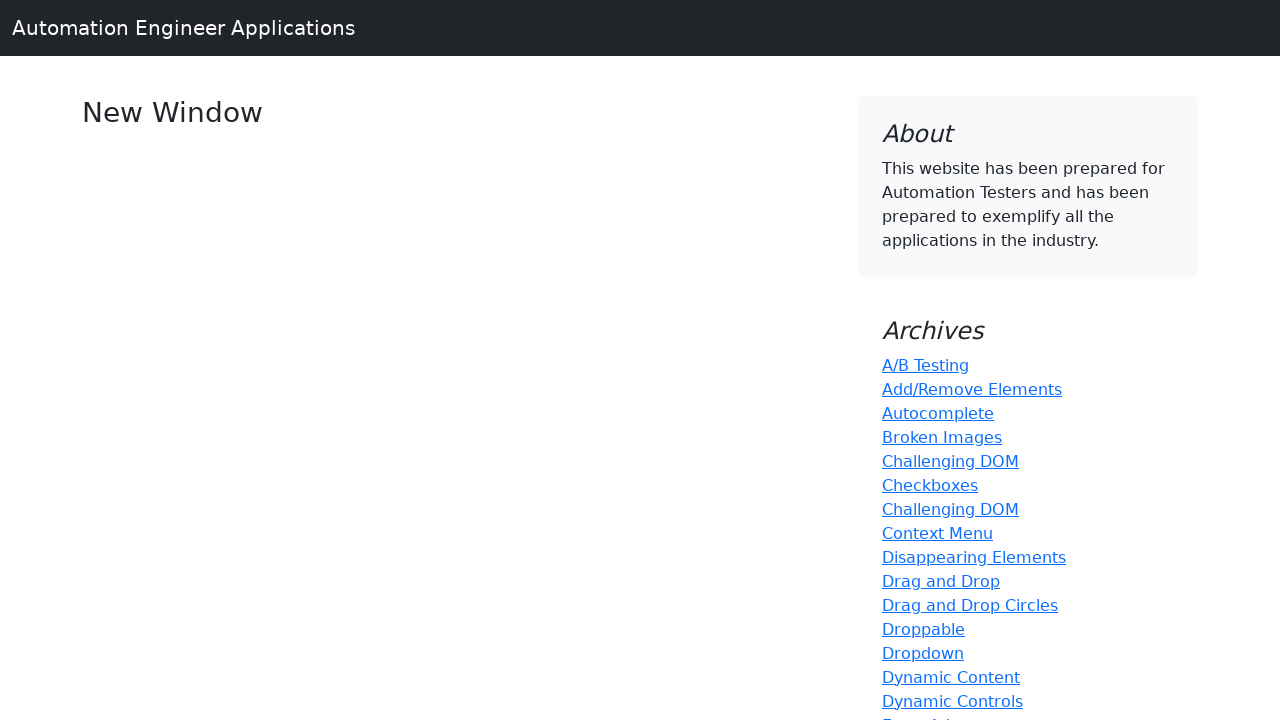

Verified new window title is 'New Window'
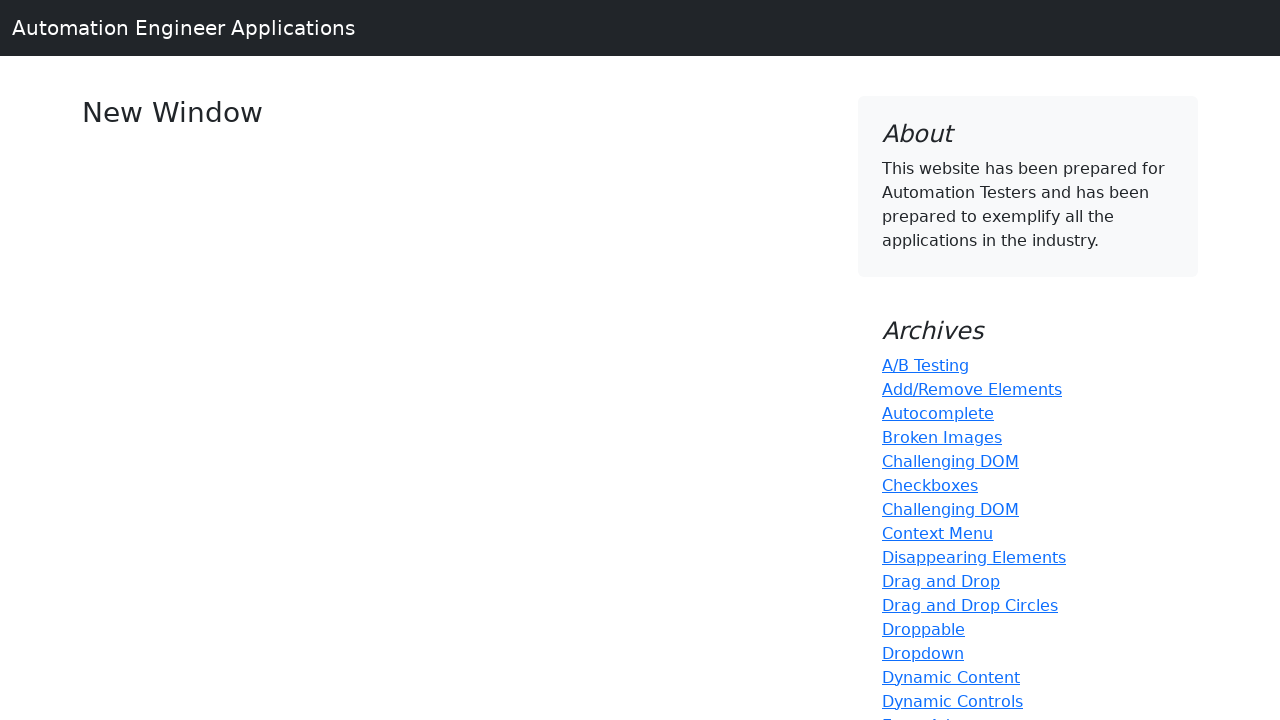

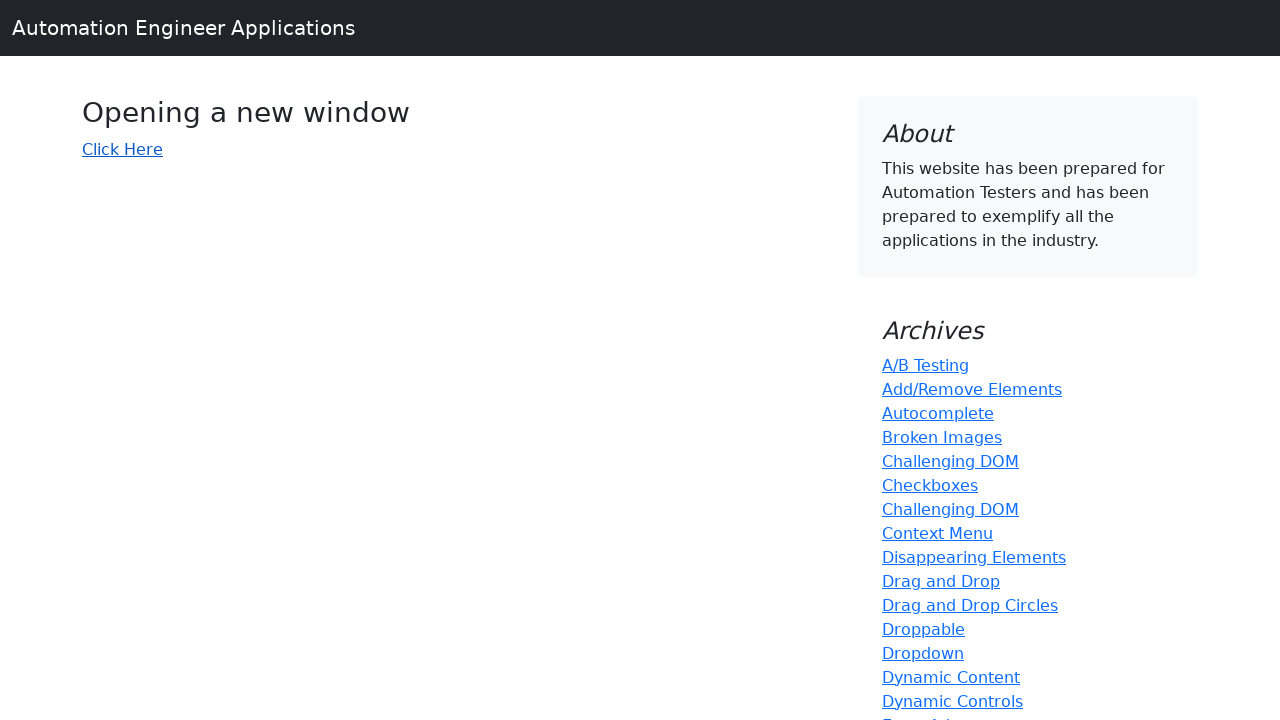